Tests dynamic element behavior by waiting for a button to become enabled after a delay

Starting URL: https://demoqa.com/dynamic-properties

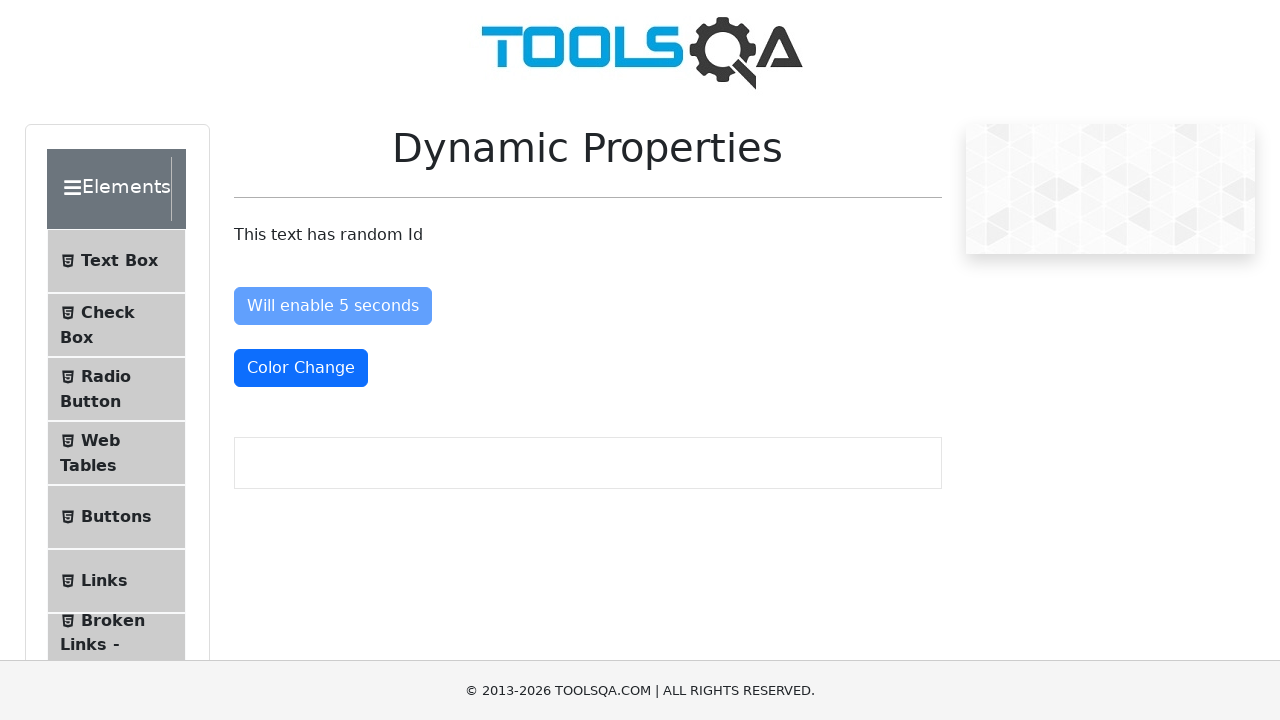

Navigated to https://demoqa.com/dynamic-properties
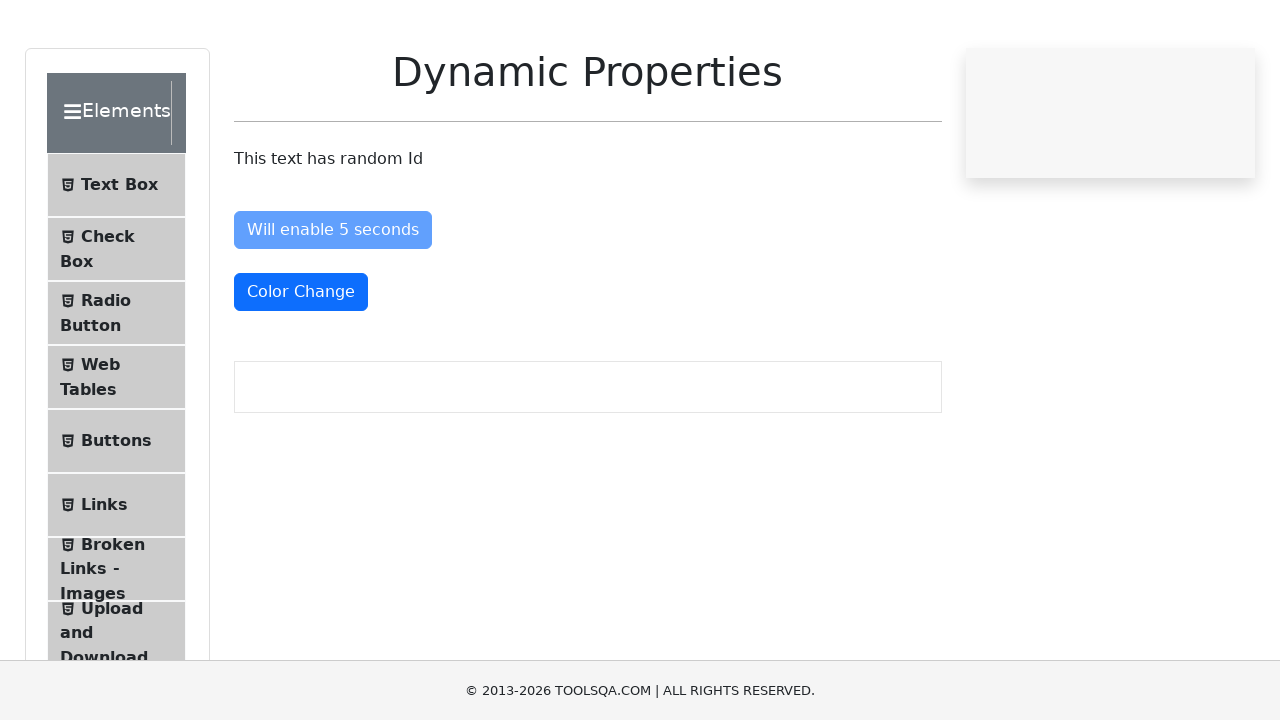

Waited for button with id 'enableAfter' to become enabled after delay
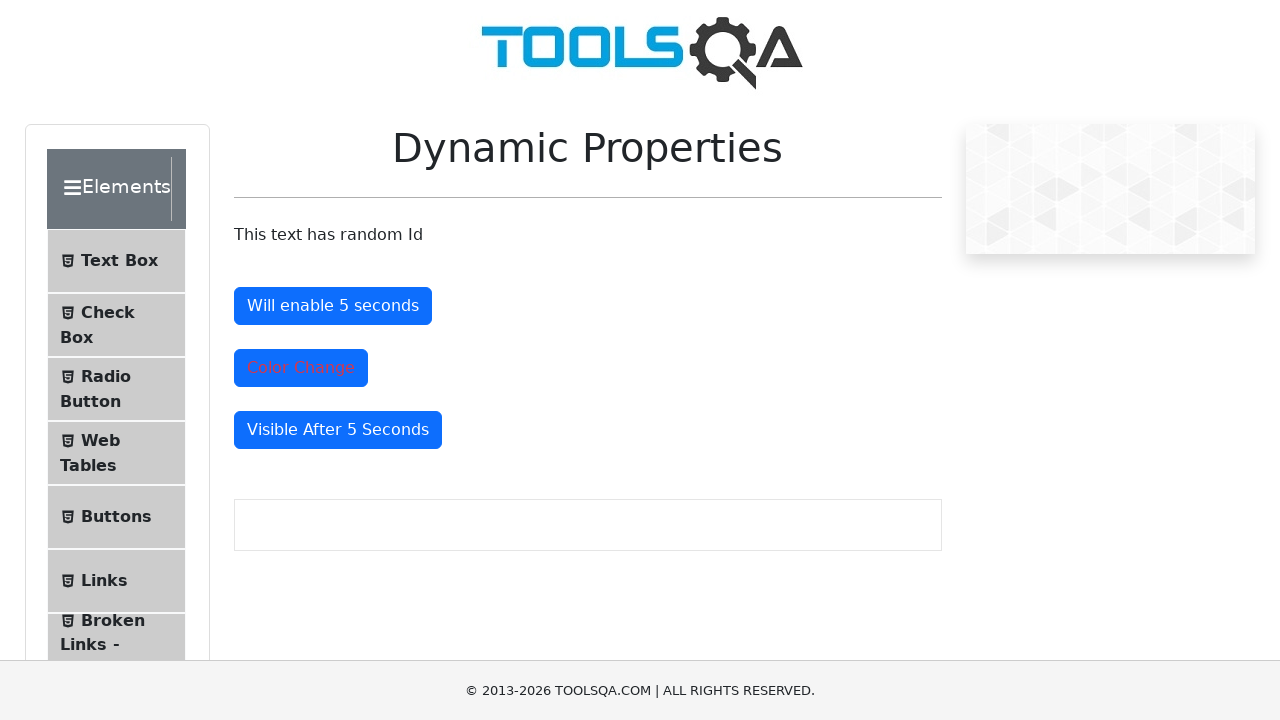

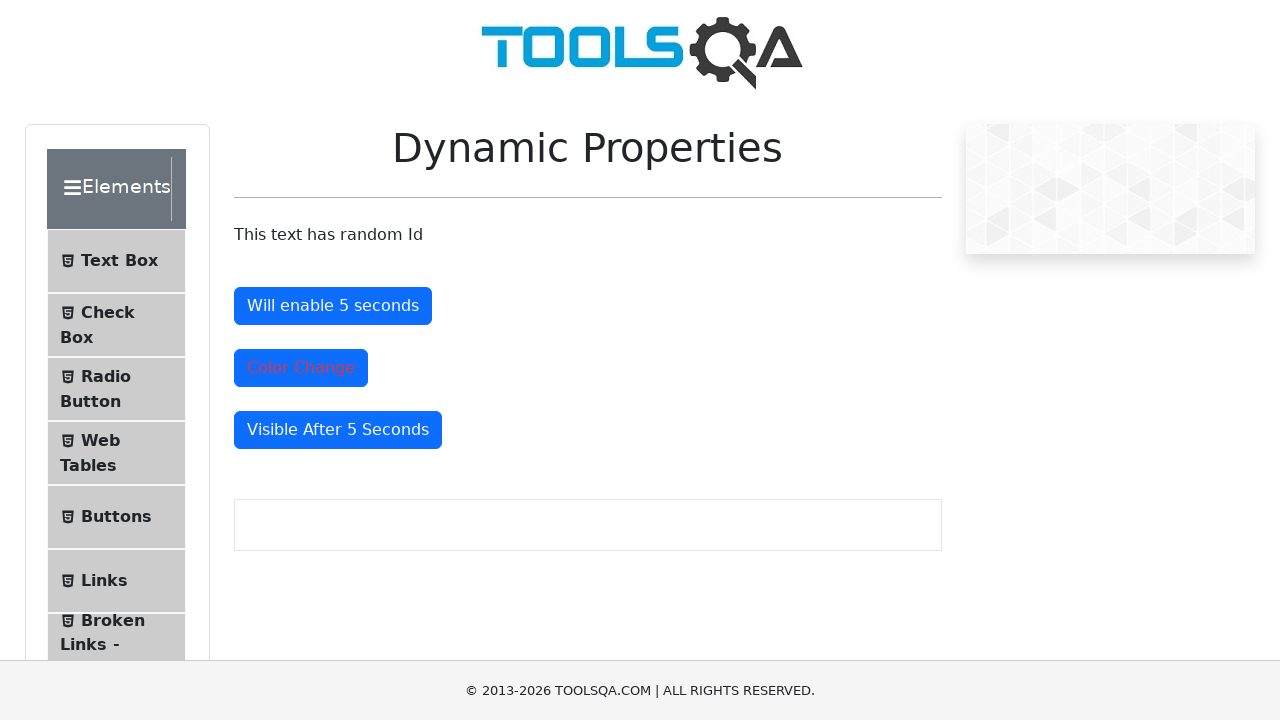